Tests various mouse interactions including hover, drag-and-drop within an iframe, and right-click context menu on jQuery UI demo page

Starting URL: http://jqueryui.com/droppable/

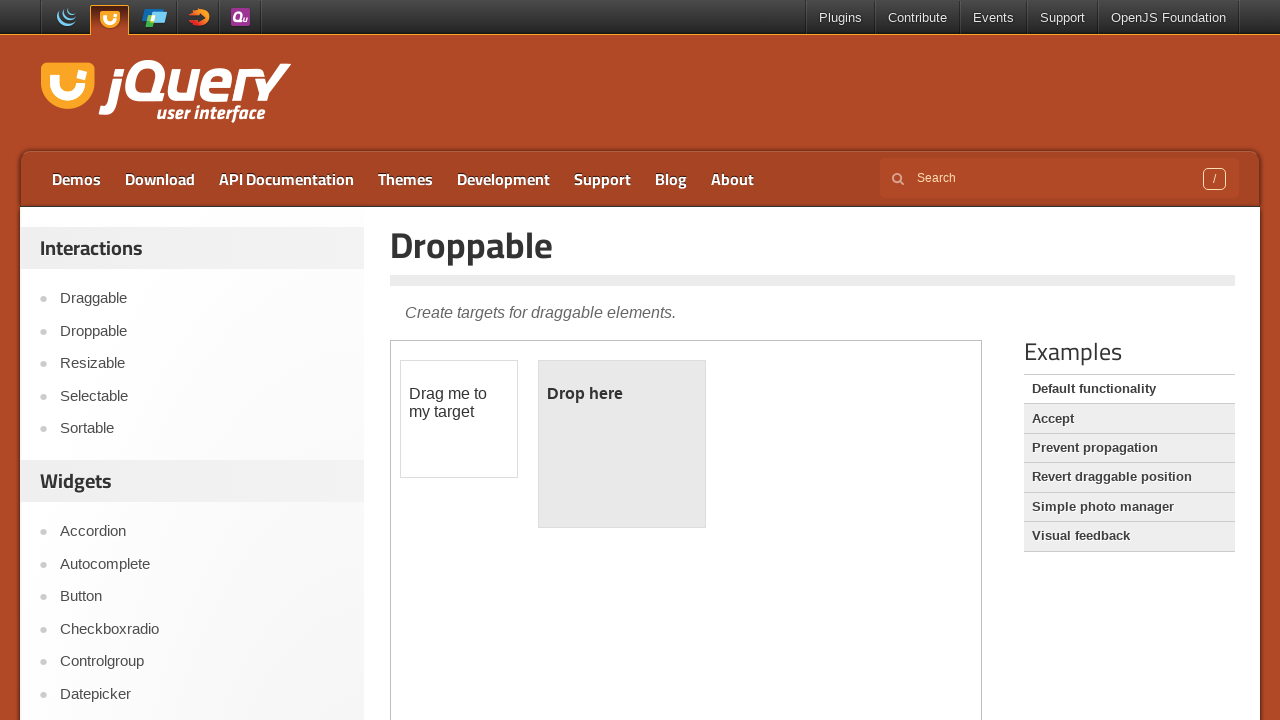

Hovered over Contribute link at (918, 18) on xpath=//a[text()='Contribute']
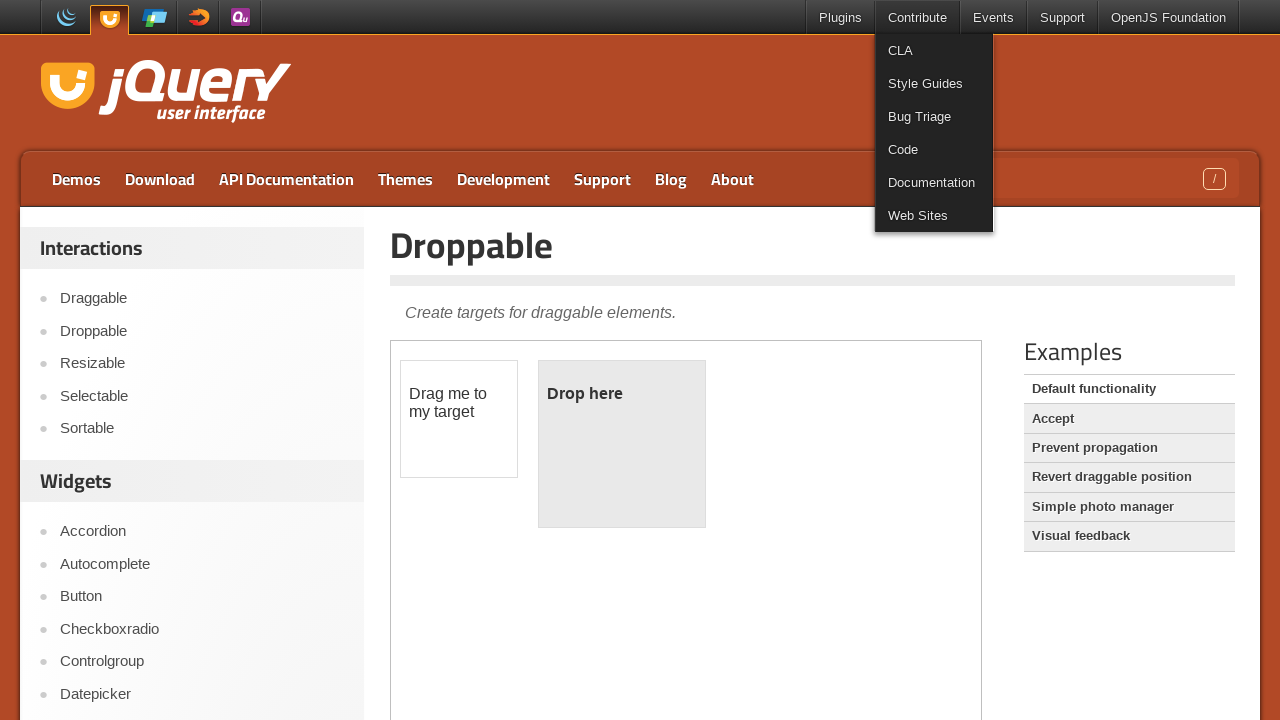

Located iframe containing drag-drop demo
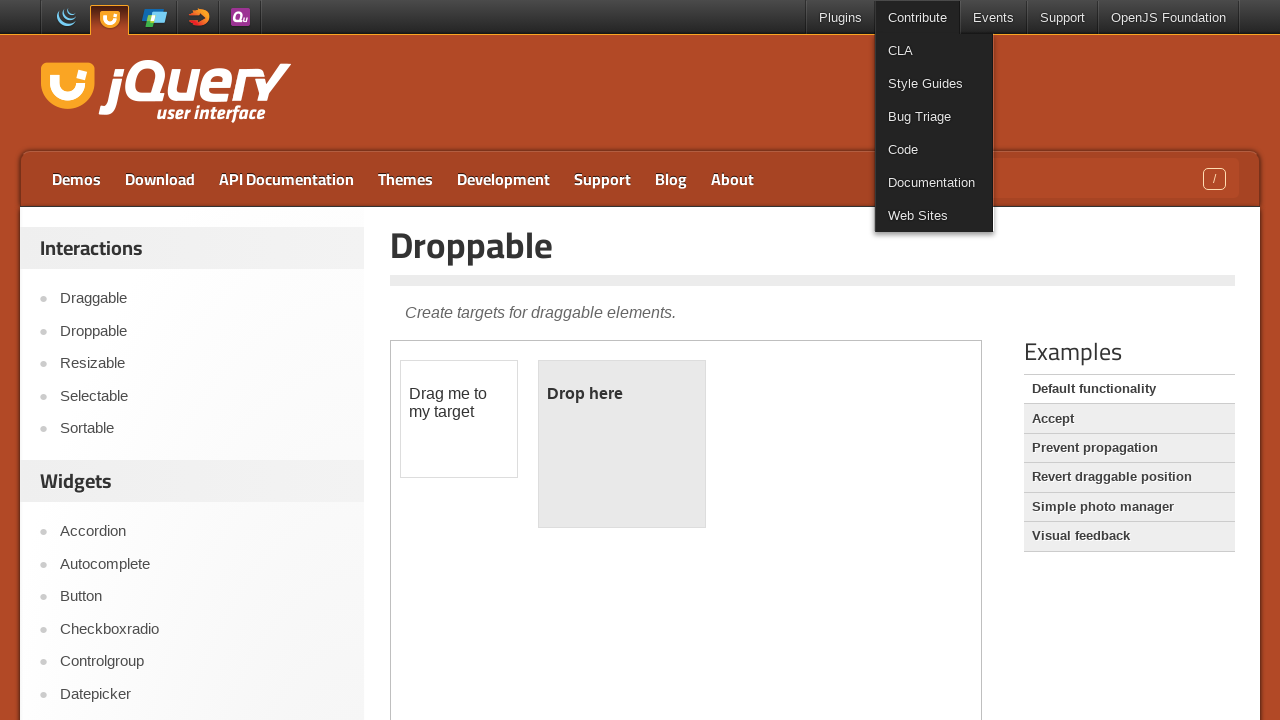

Dragged draggable element to droppable element within iframe at (622, 444)
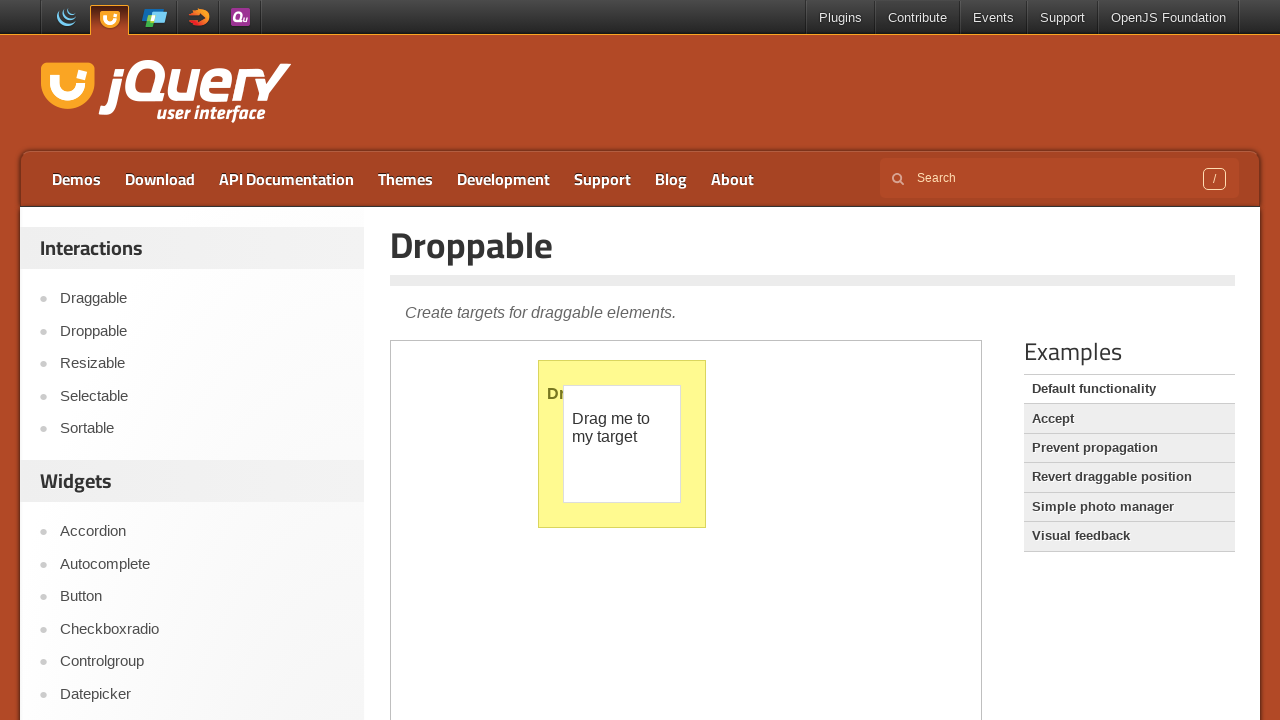

Right-clicked on view source link to open context menu at (399, 360) on xpath=//a[contains(text(),'view')]
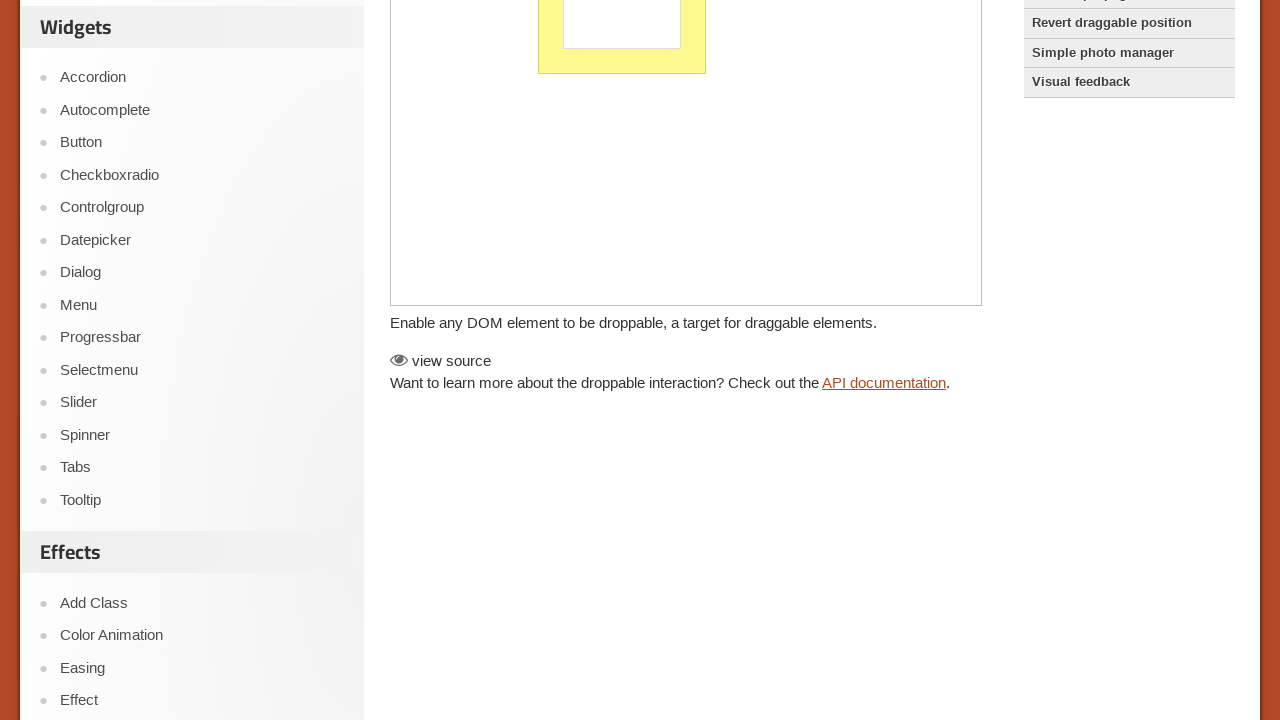

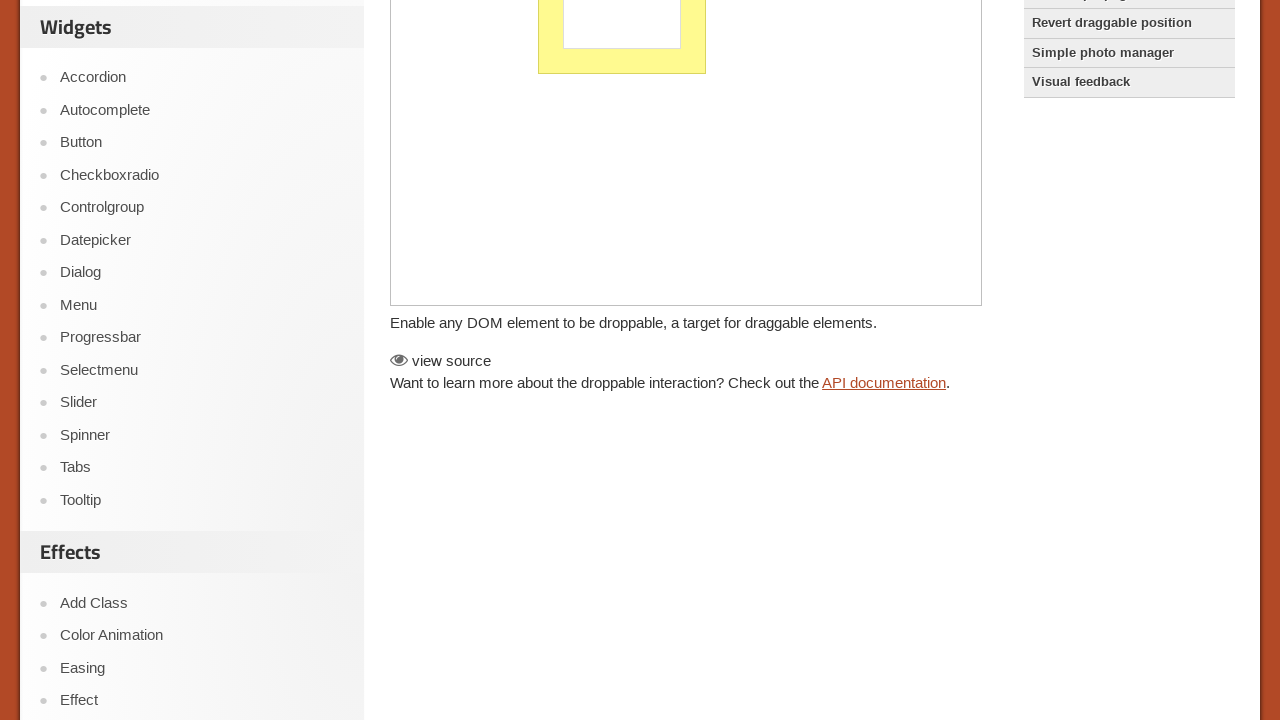